Tests dropdown/select element functionality by selecting options using different methods: by visible text, by index, and by value

Starting URL: https://training-support.net/webelements/selects

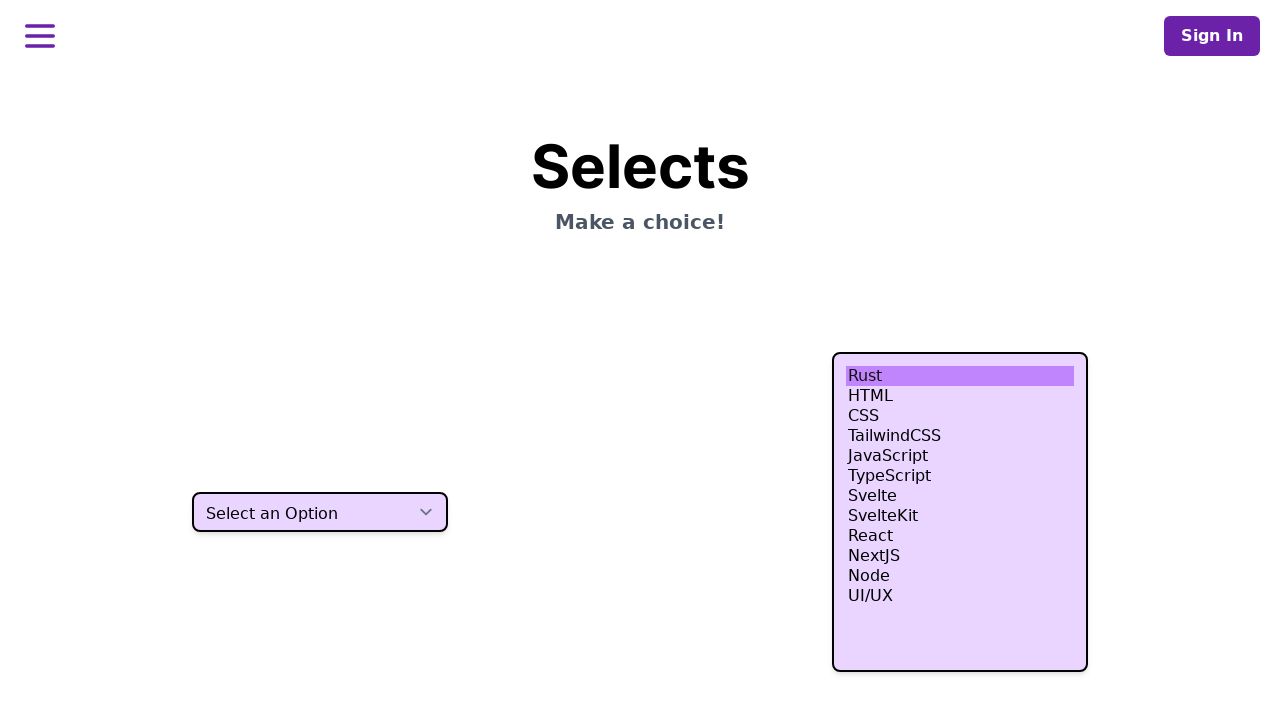

Located the dropdown/select element
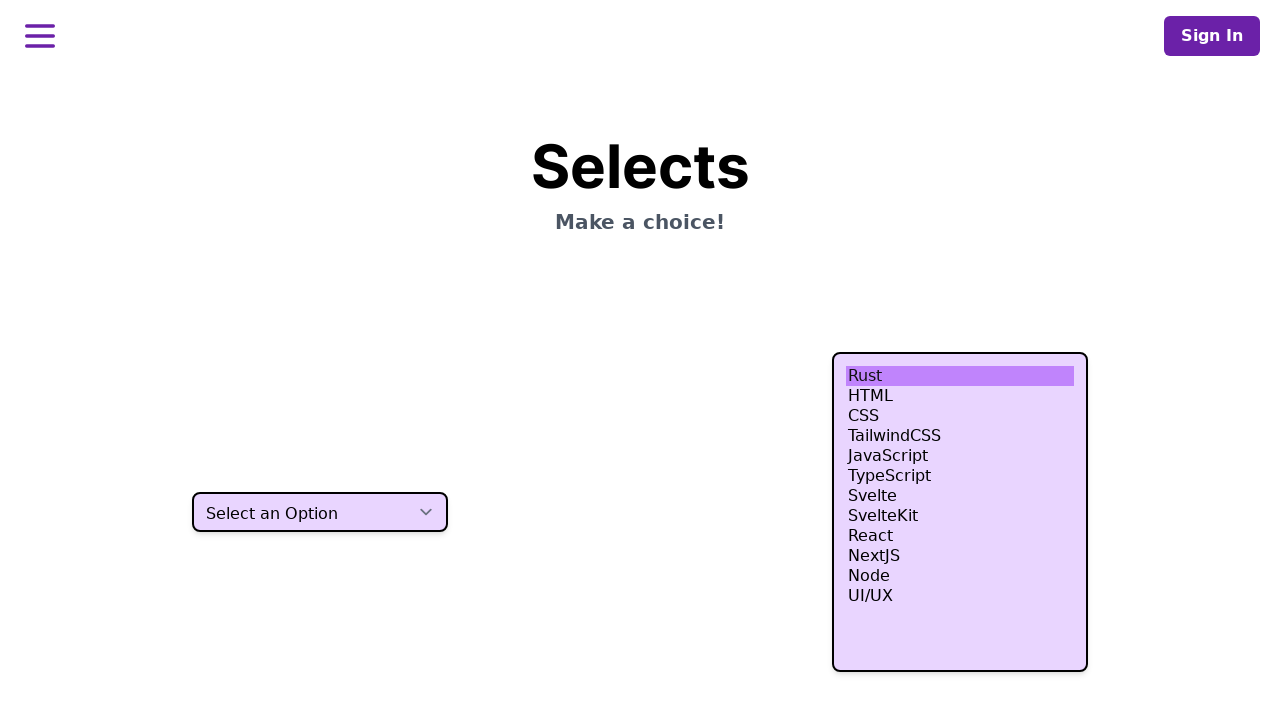

Selected option by visible text 'Two' on select.h-10
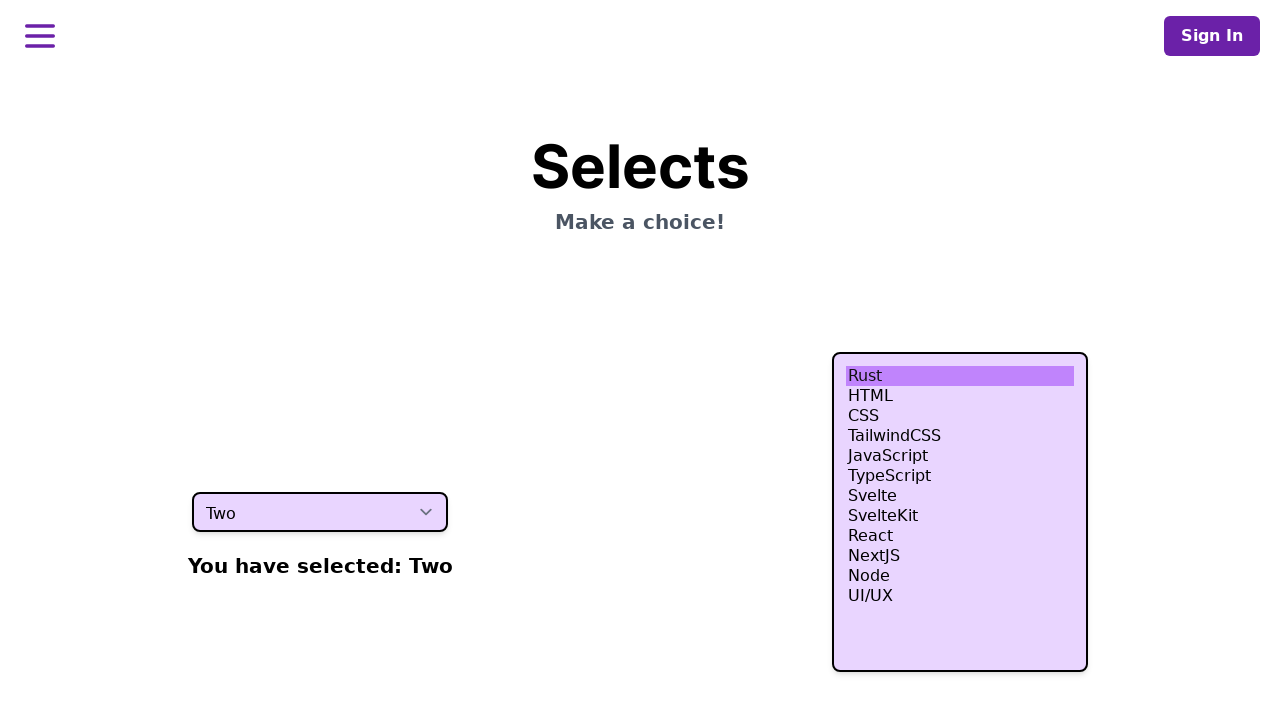

Selected option by index 3 (4th option) on select.h-10
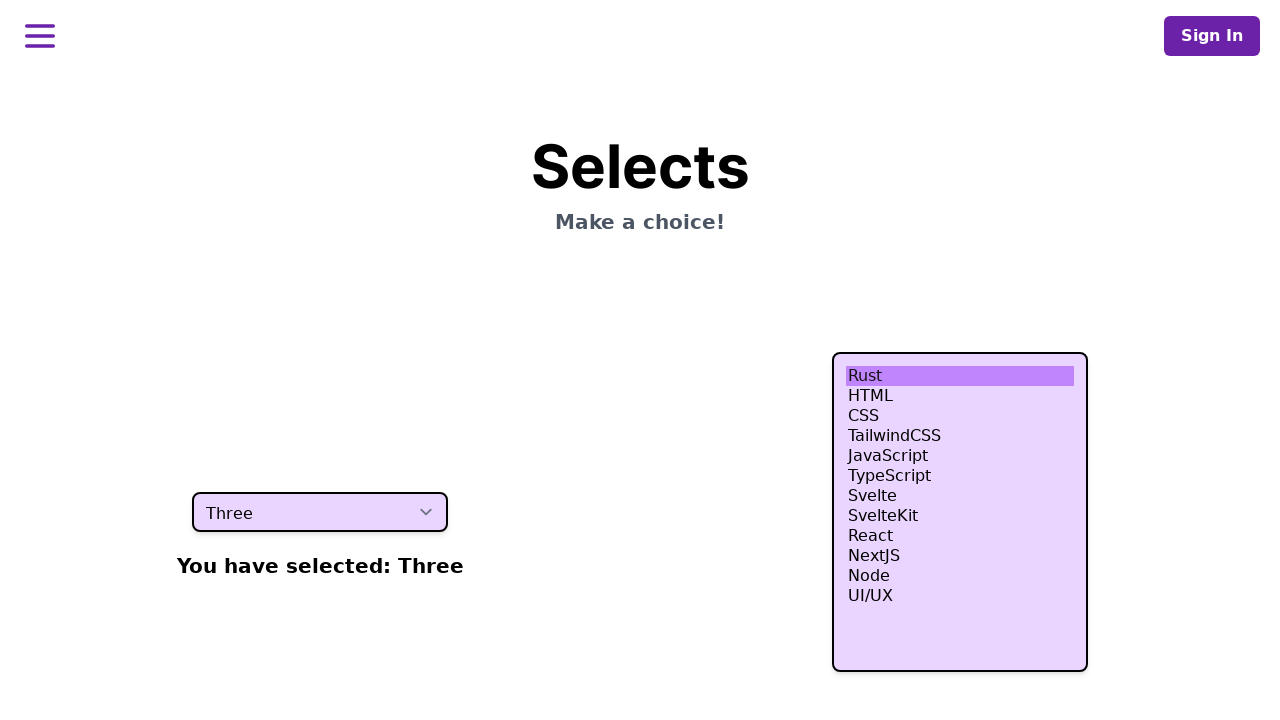

Selected option by value 'four' on select.h-10
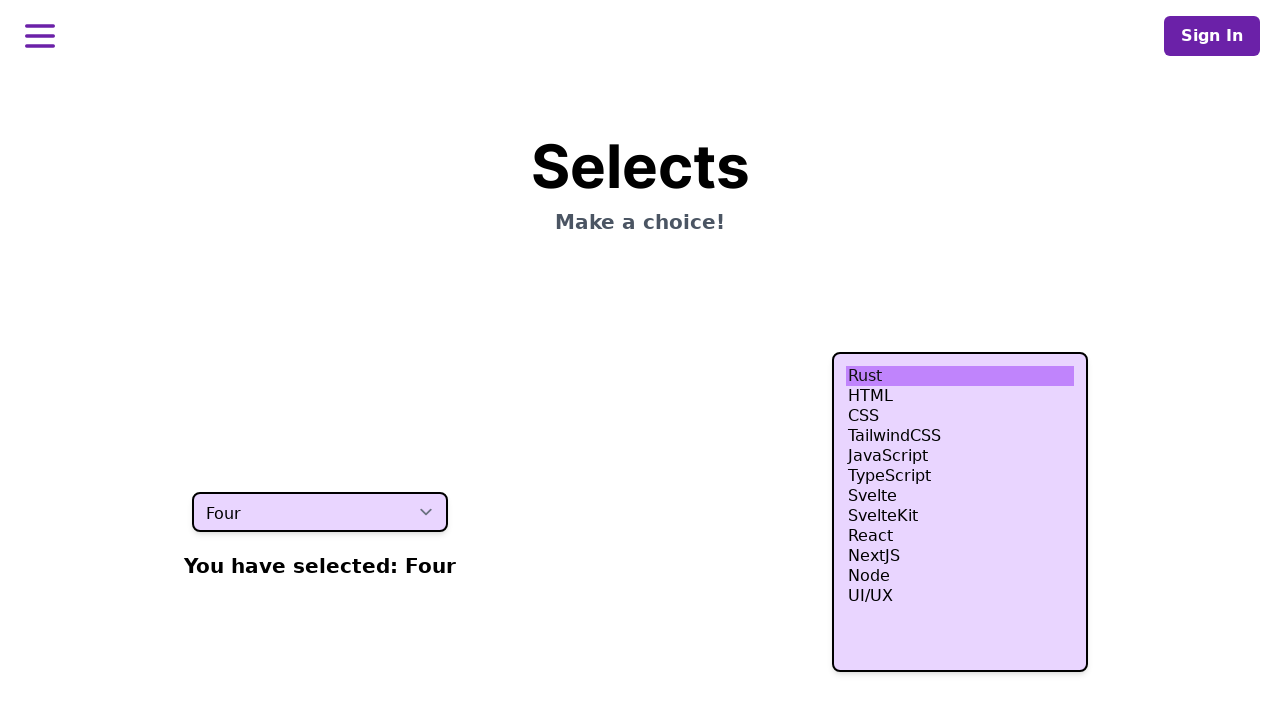

Waited 500ms for selections to be processed
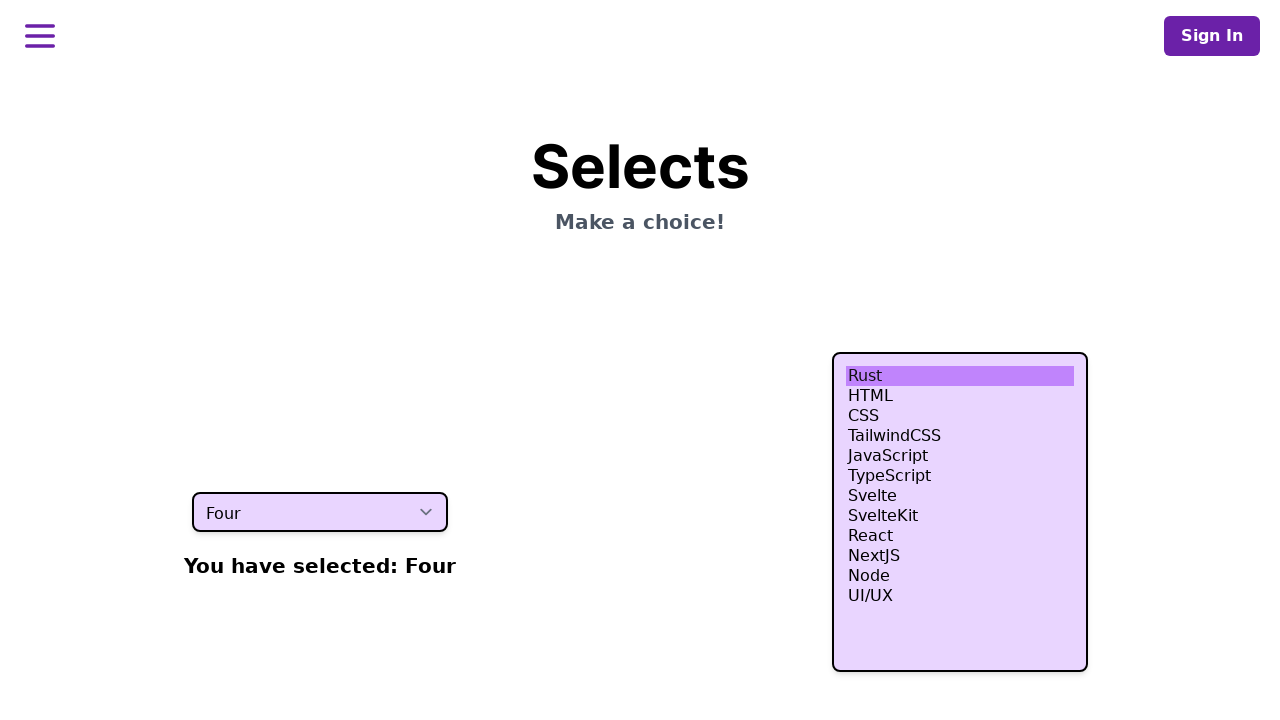

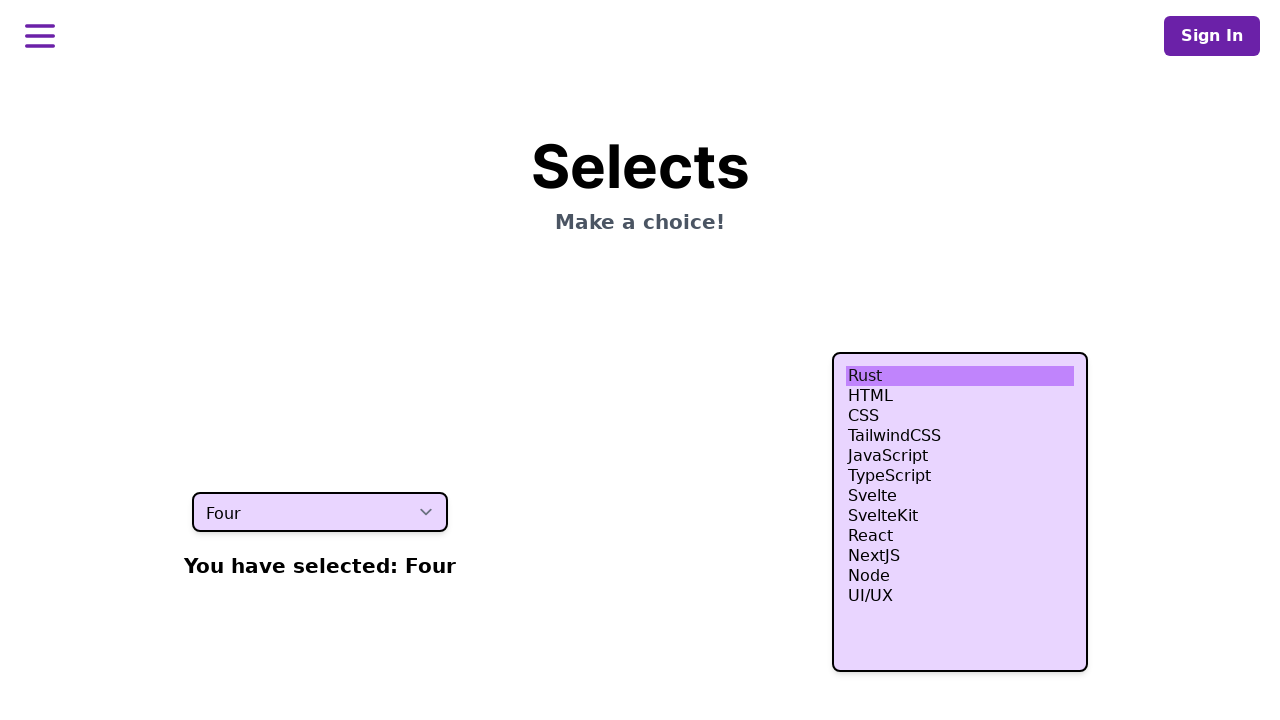